Tests the DemoQA Elements Text Box form by filling in name, email (with validation testing), current address, and permanent address fields, then submitting the form.

Starting URL: https://demoqa.com

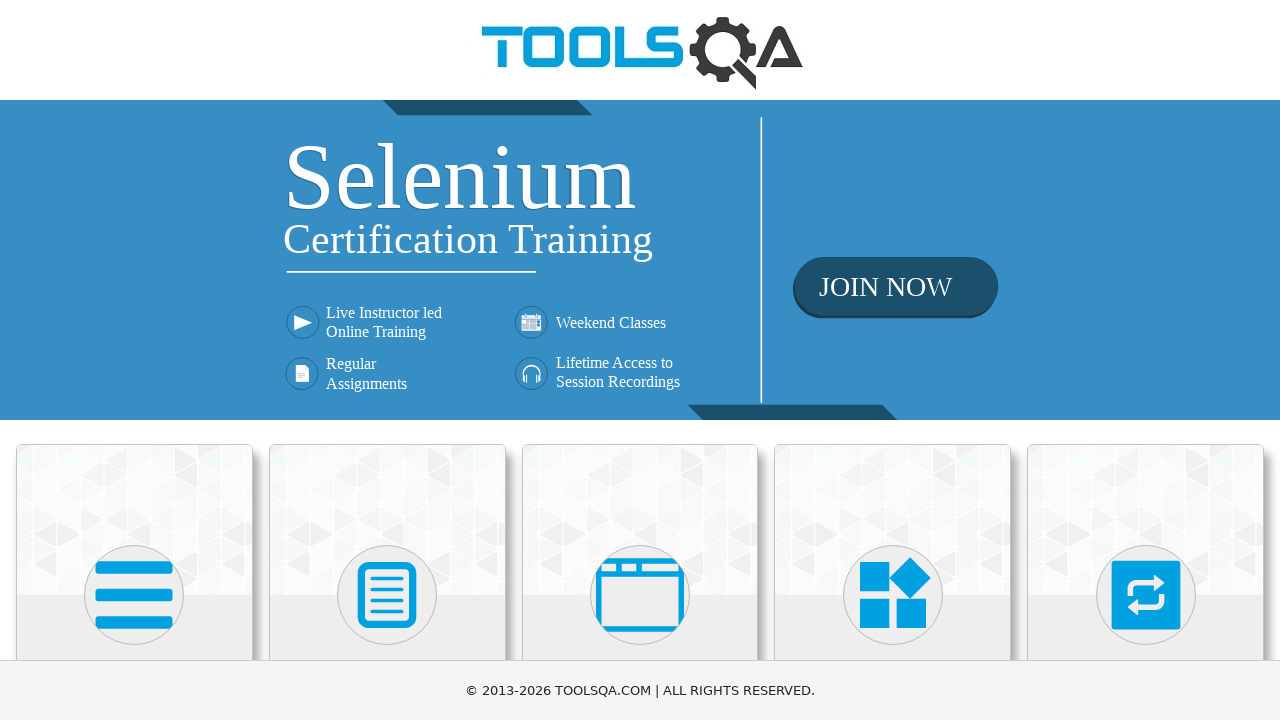

Clicked on Elements menu (first card) at (134, 595) on (//div[@class='avatar mx-auto white'])[1]
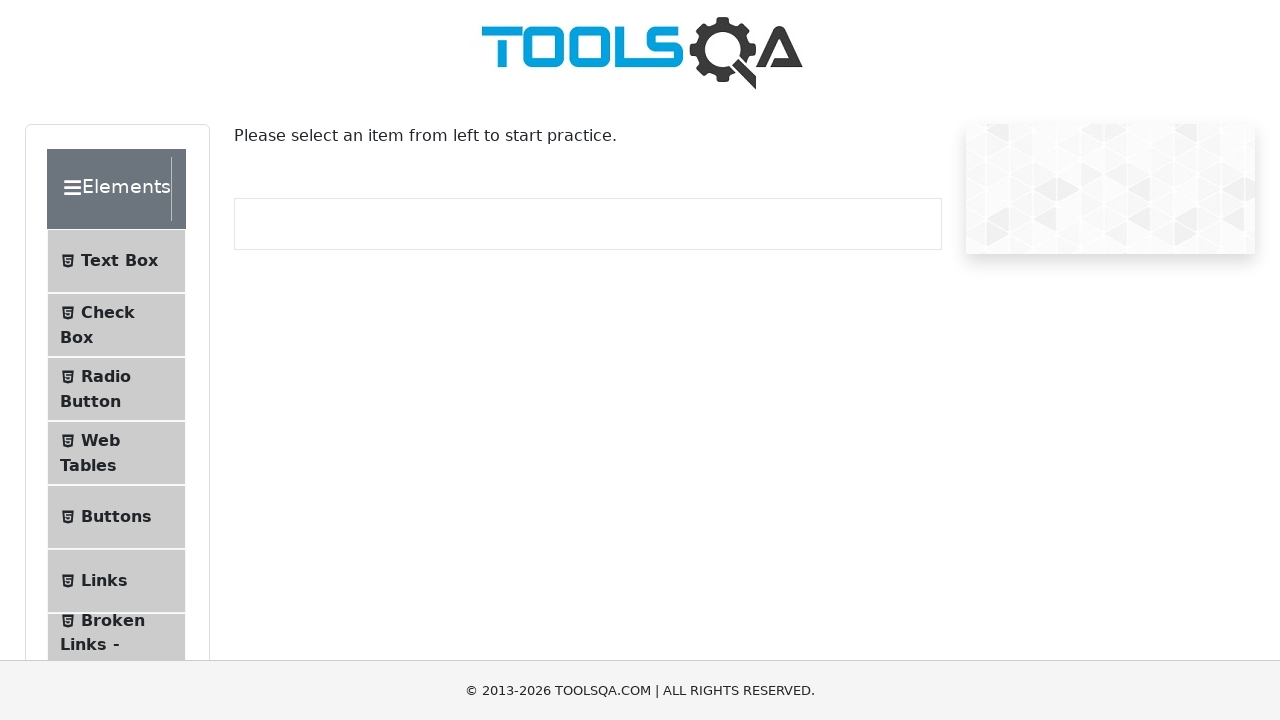

Clicked on Text Box submenu at (116, 261) on #item-0
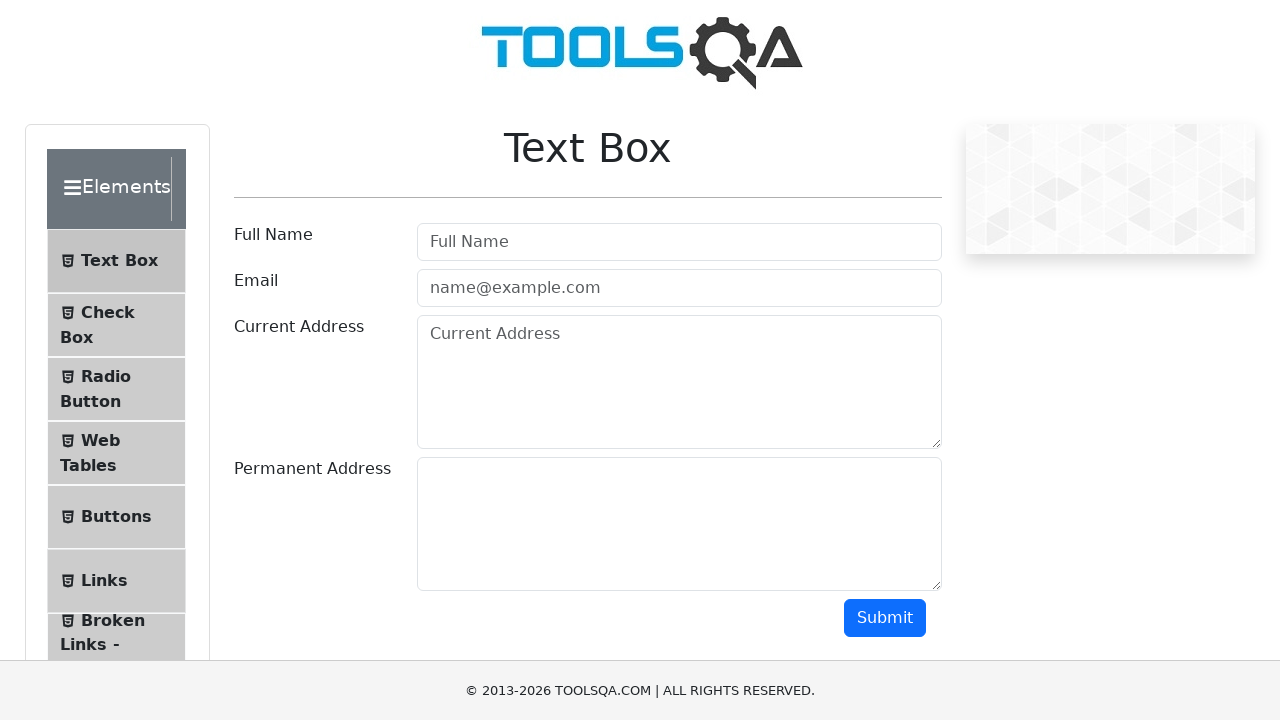

Scrolled down 350px to see form fields
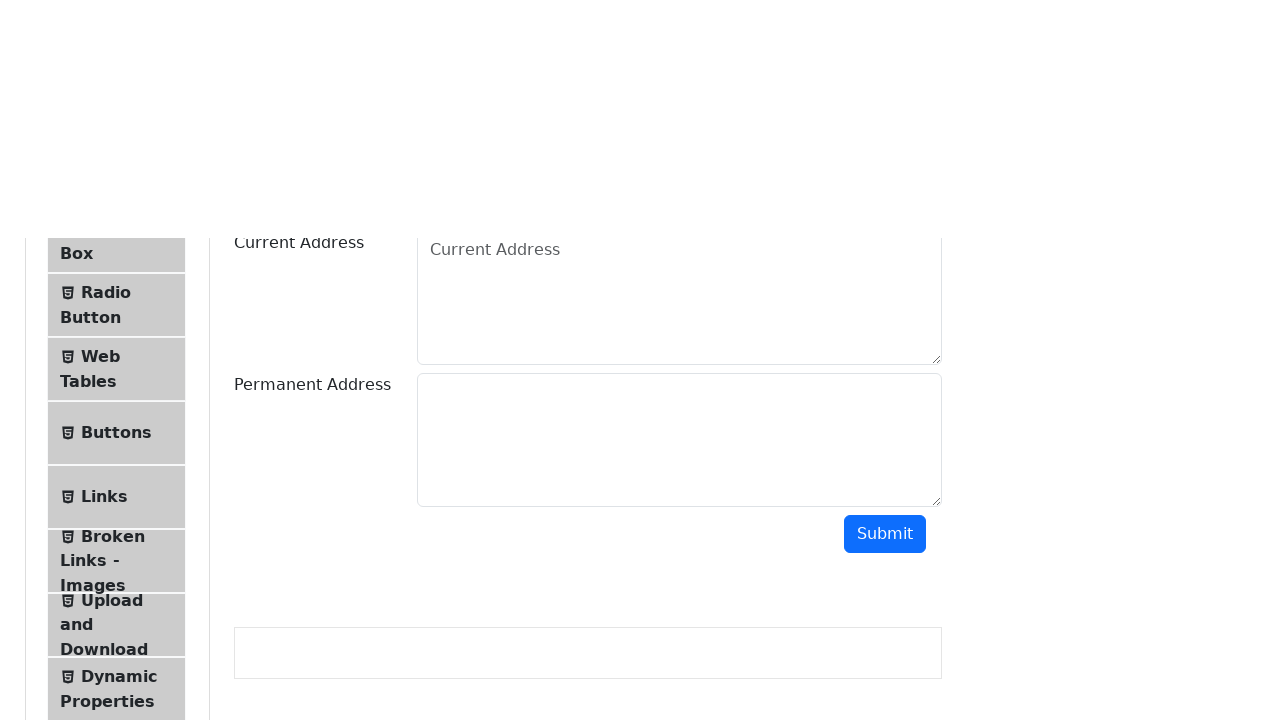

Filled full name field with 'John Doe' on #userName
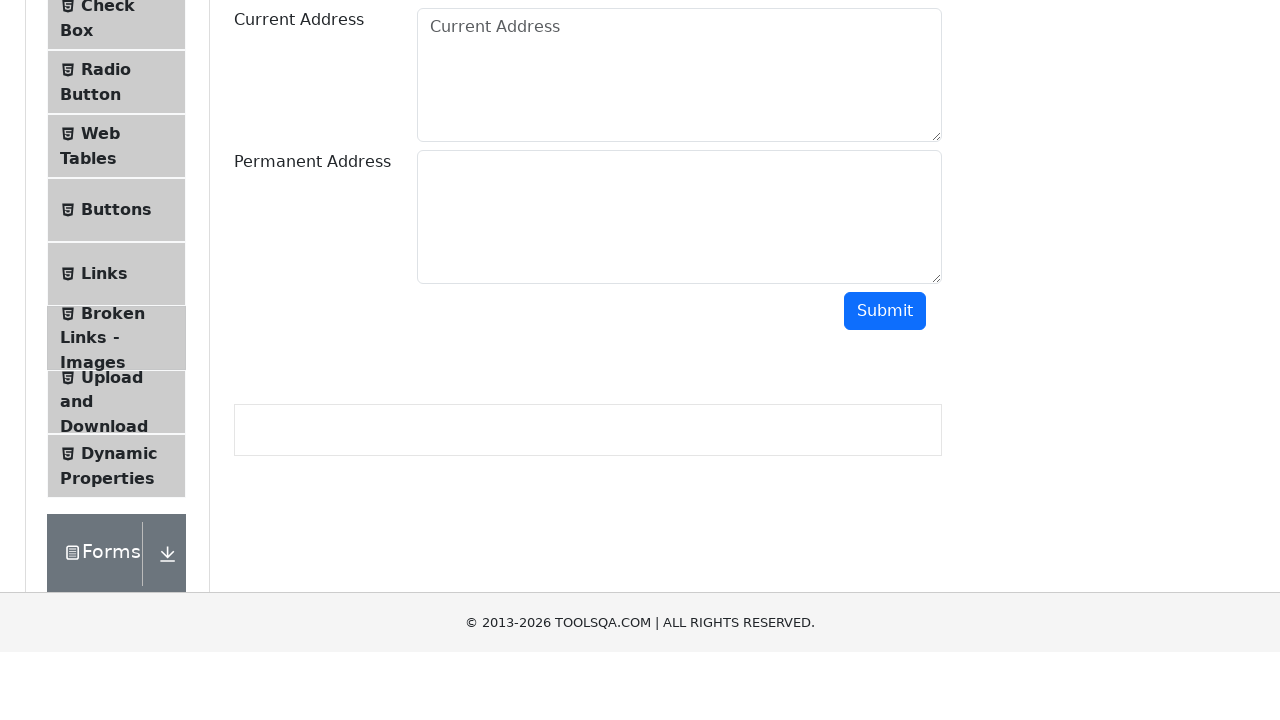

Filled email field with invalid format 'InvalidEmail' (validation test) on #userEmail
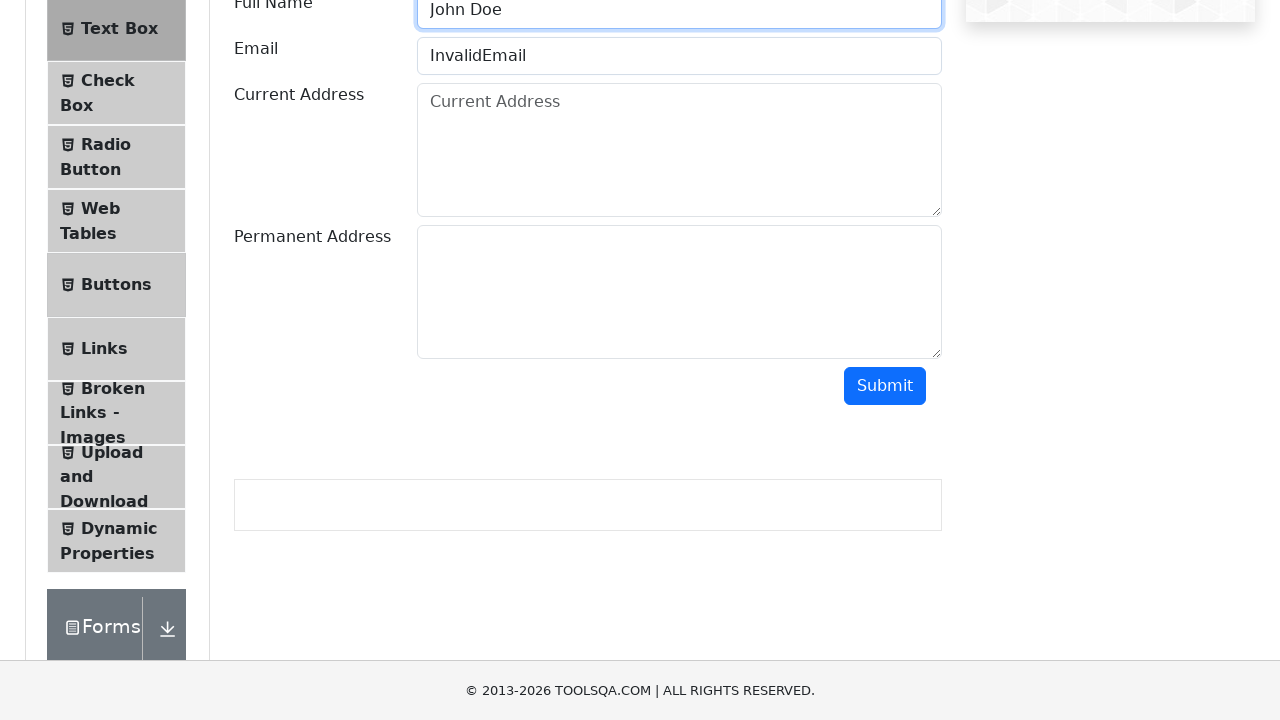

Clicked submit button with invalid email format at (885, 386) on #submit
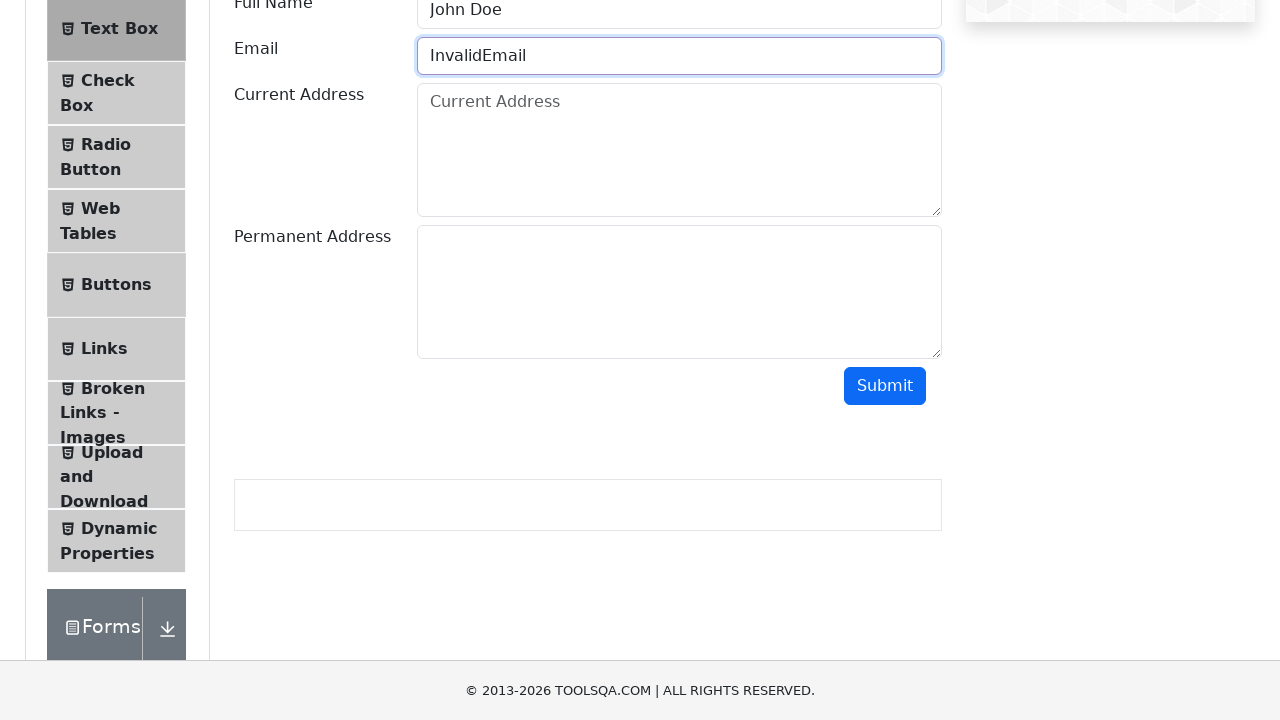

Cleared email field on #userEmail
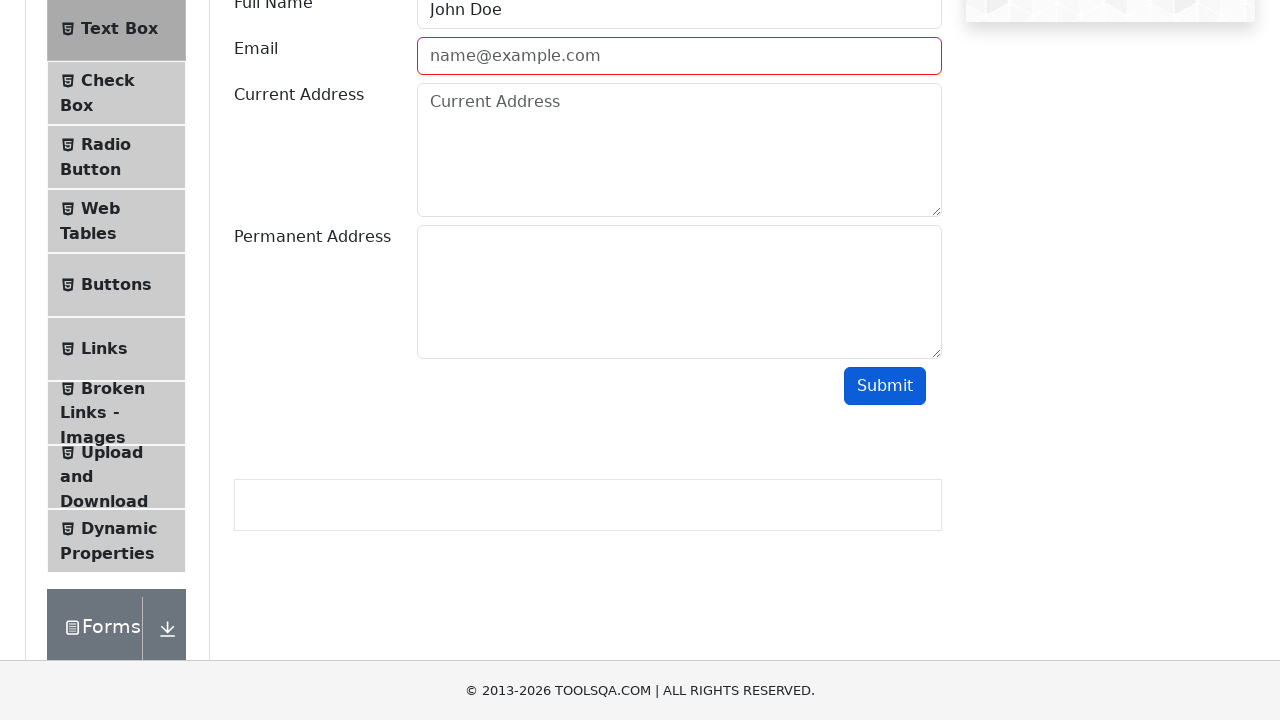

Filled email field with partial format 'test@' (validation test) on #userEmail
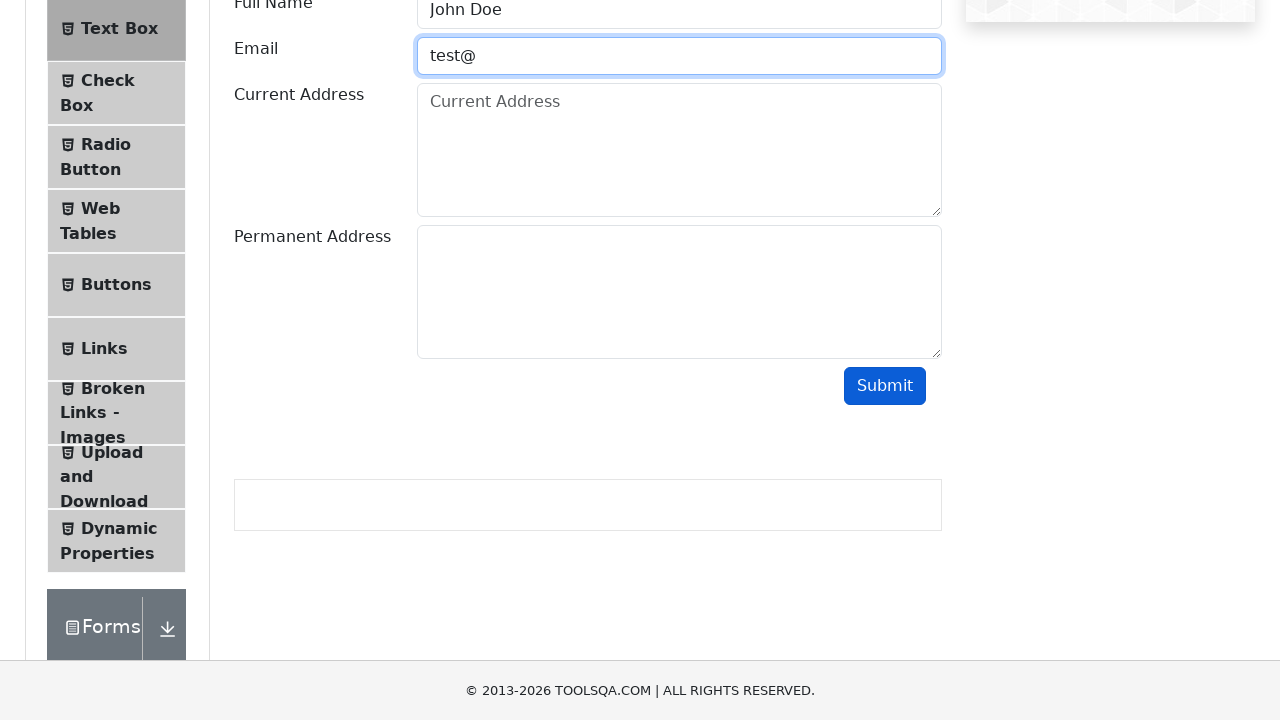

Clicked submit button with partial email format 'test@' at (885, 386) on #submit
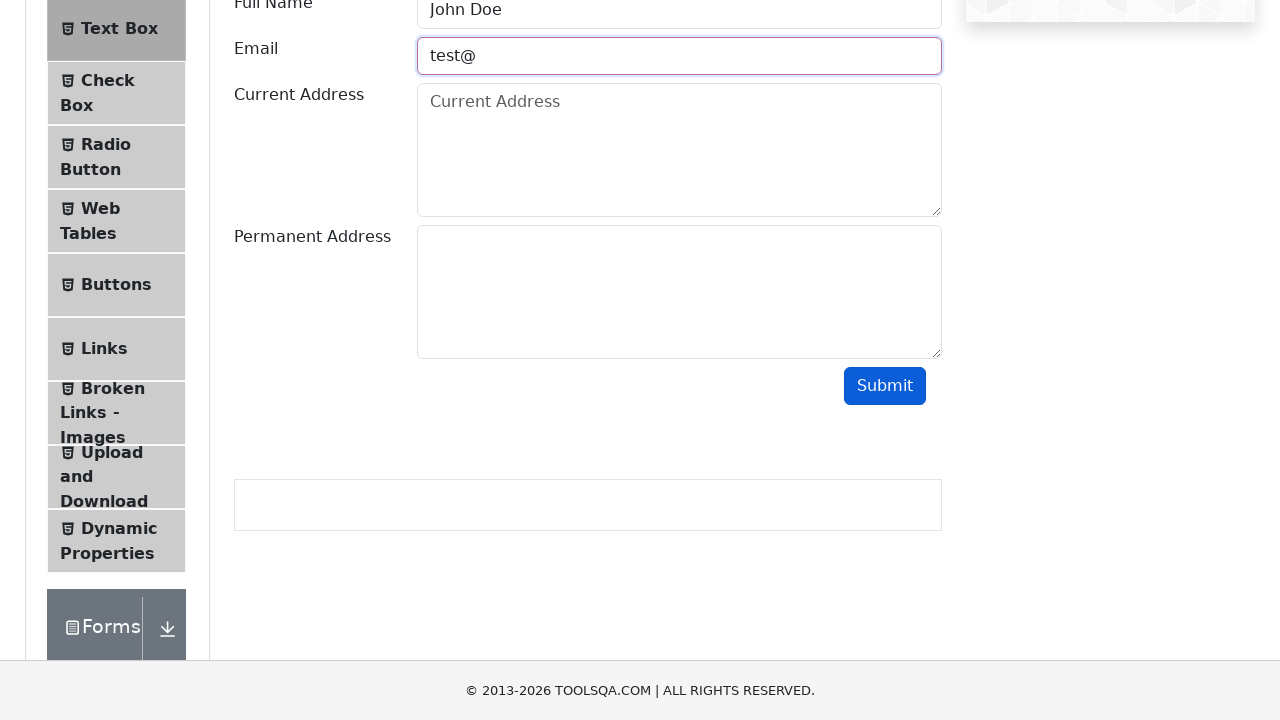

Cleared email field on #userEmail
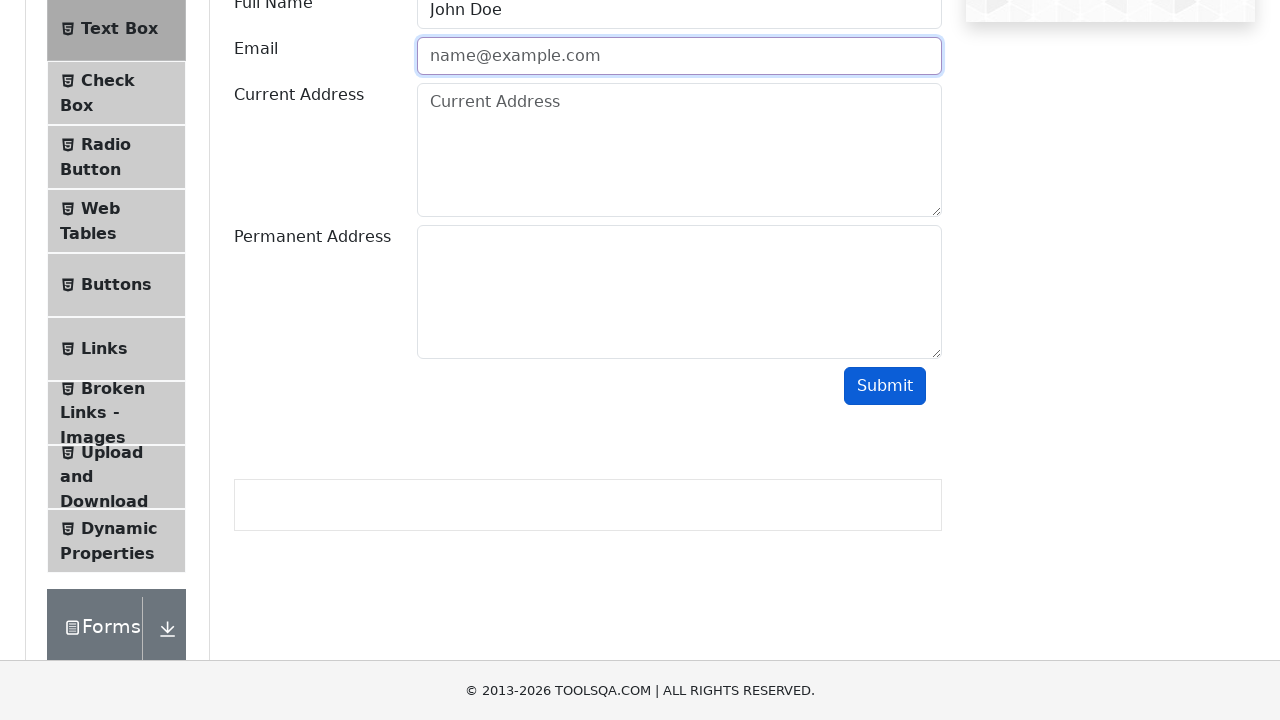

Filled email field with partial format 'test@domain' (validation test) on #userEmail
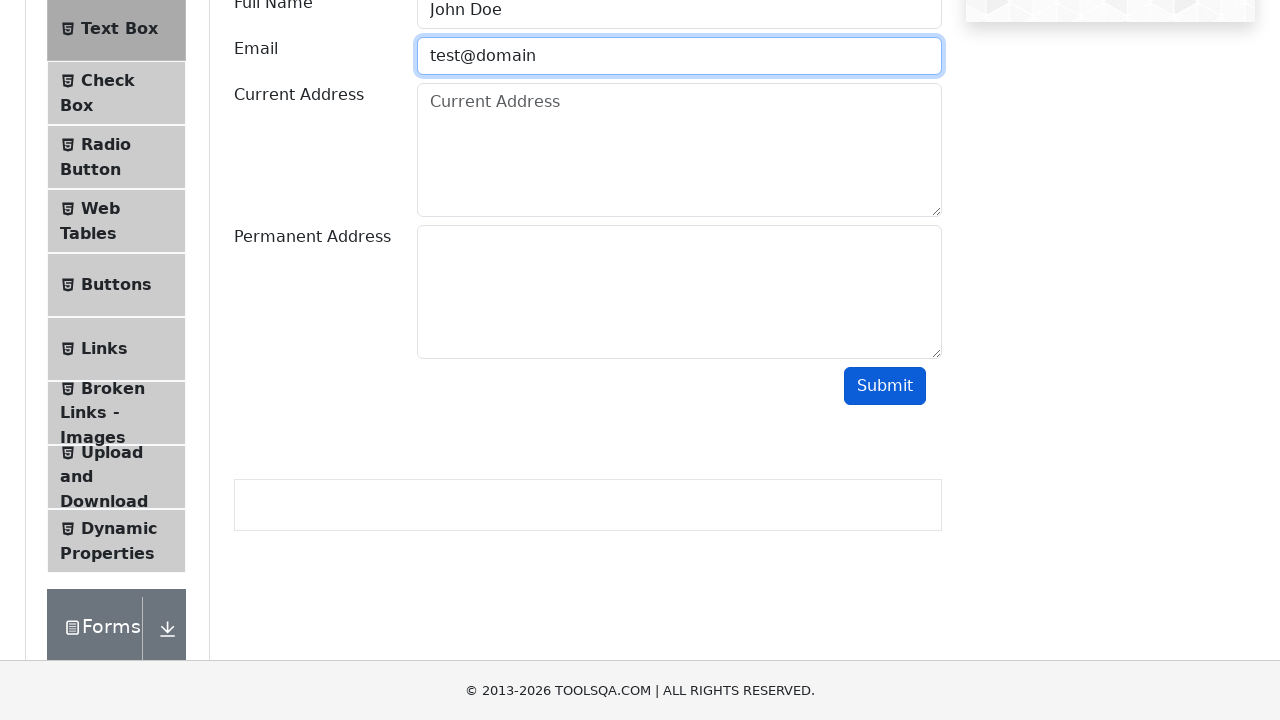

Clicked submit button with partial email format 'test@domain' at (885, 386) on #submit
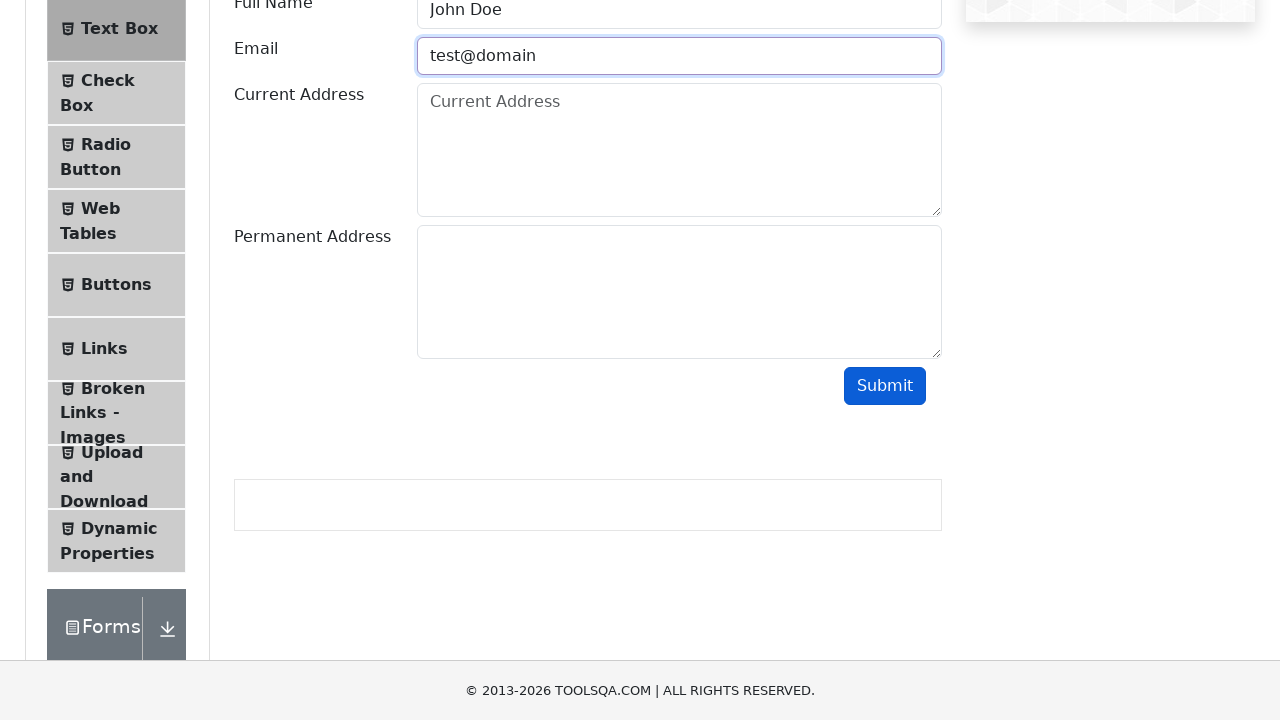

Cleared email field on #userEmail
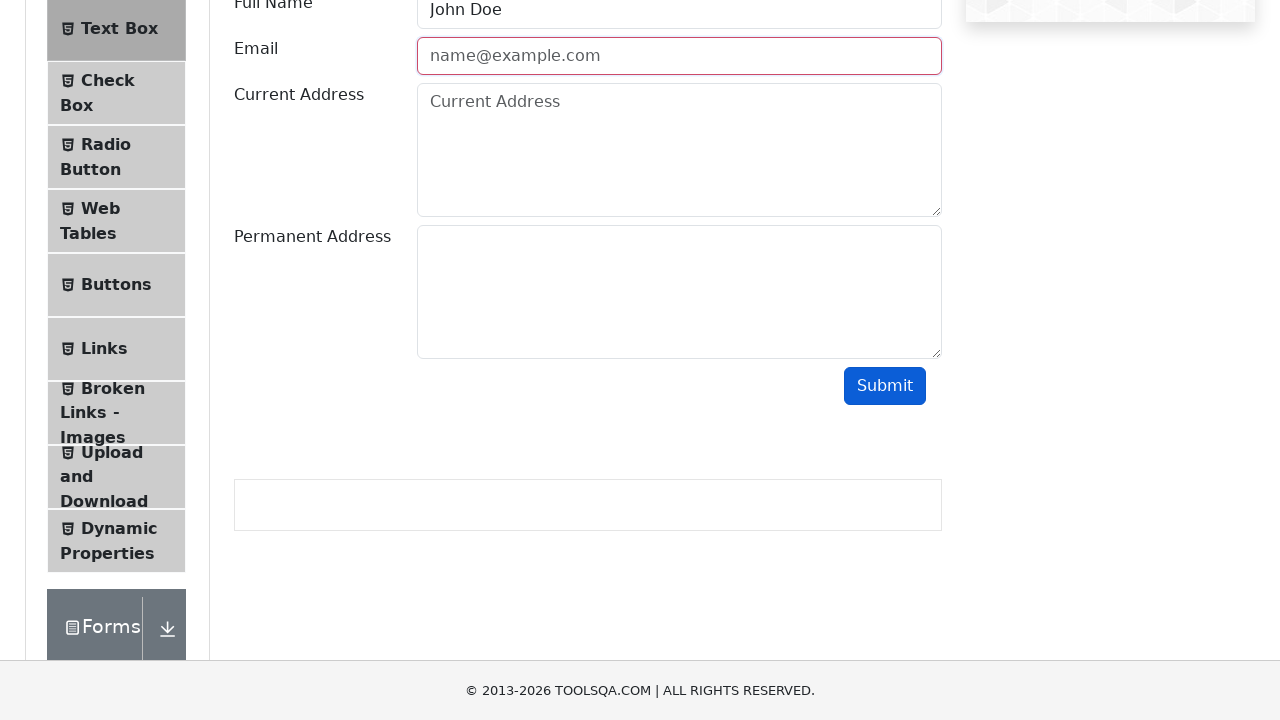

Filled email field with valid format 'johndoe@example.com' on #userEmail
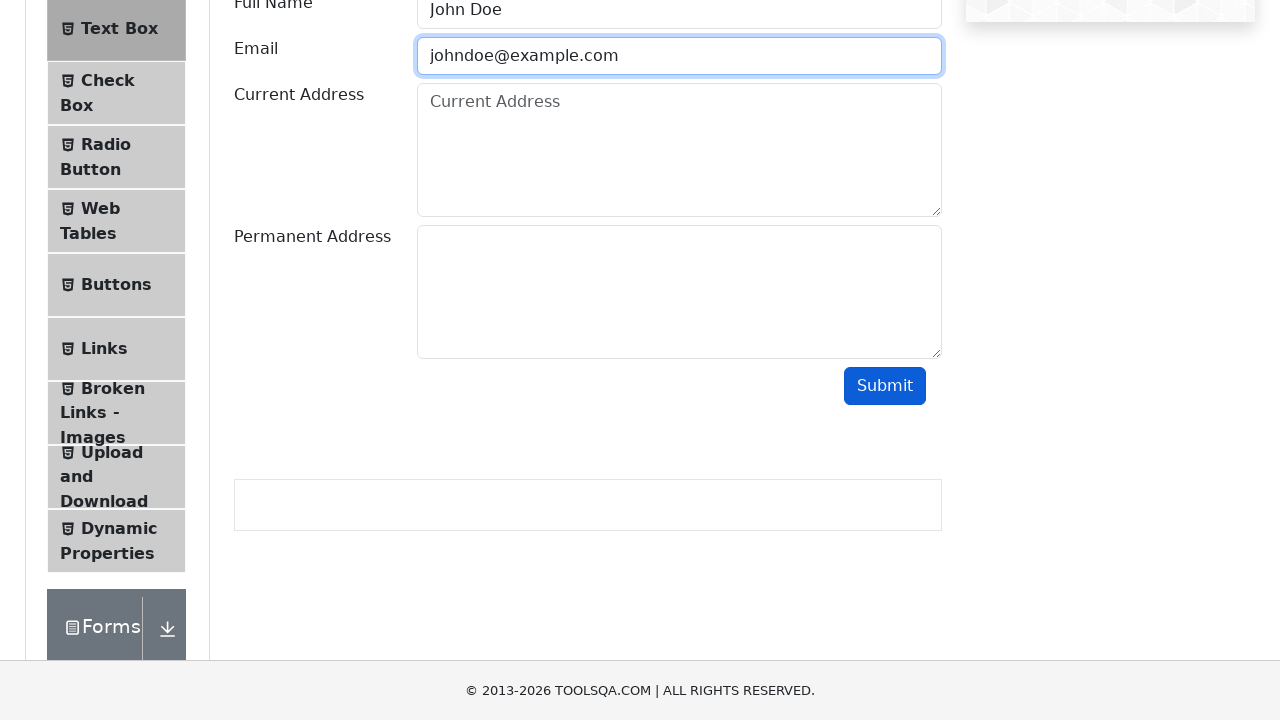

Filled current address field with '123 Test Street, Test City' on #currentAddress
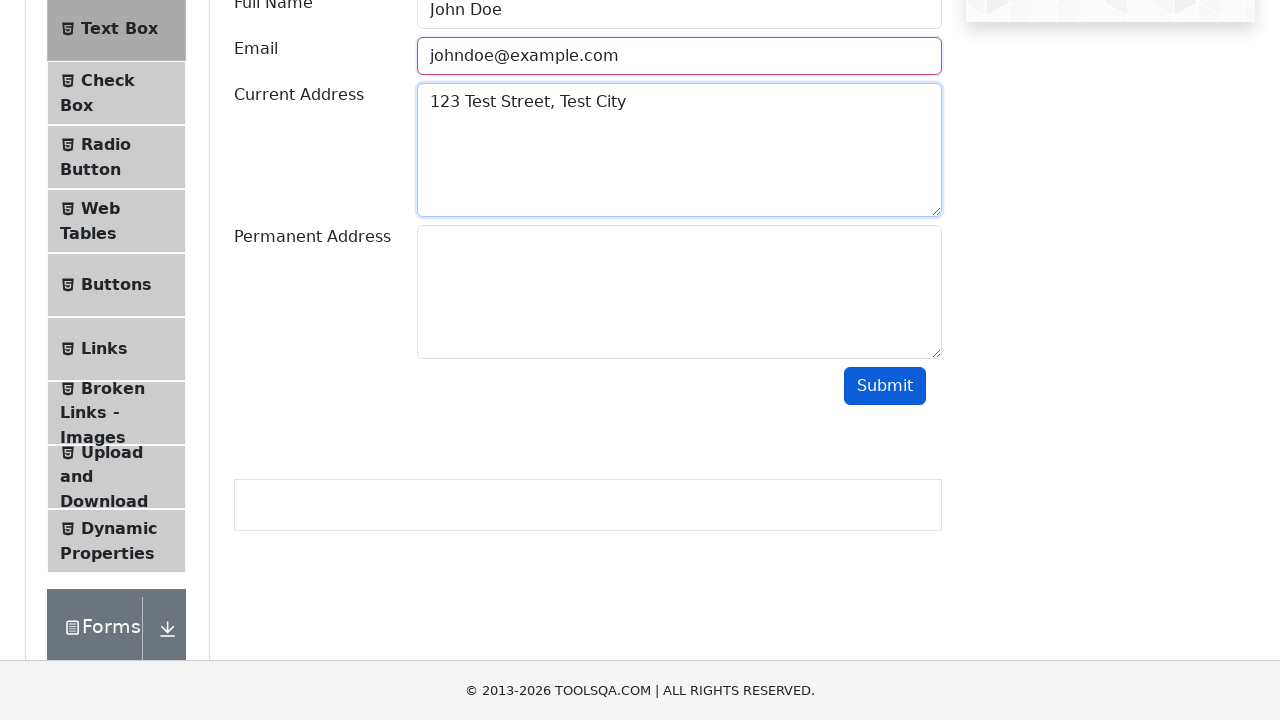

Filled permanent address field with '456 Permanent Ave, Home City' on #permanentAddress
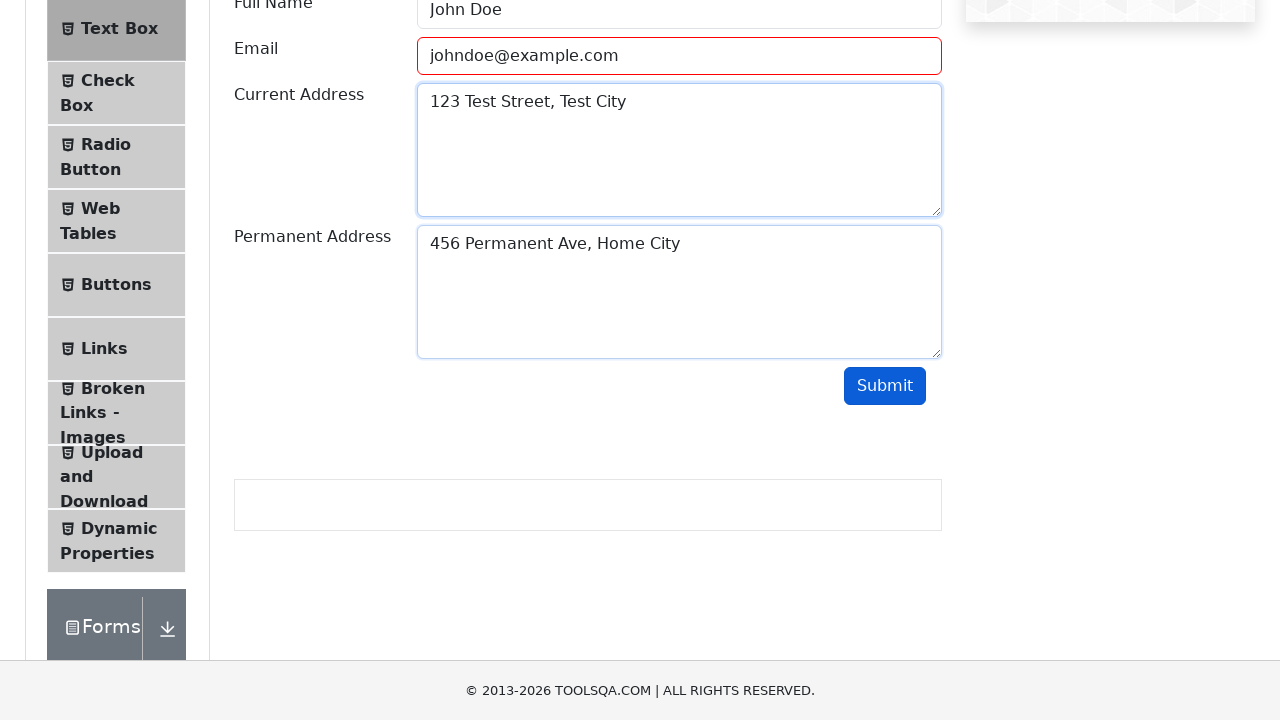

Clicked submit button to submit the form with all valid fields at (885, 386) on #submit
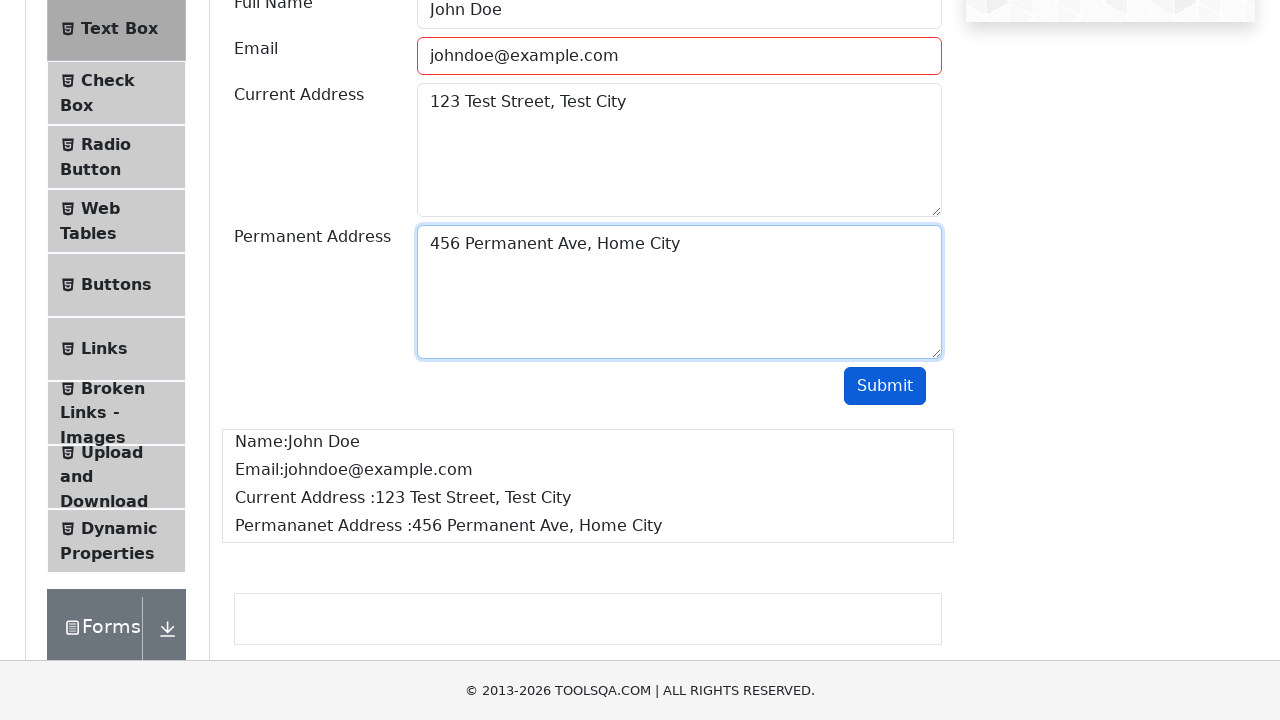

Form submission successful - output section appeared
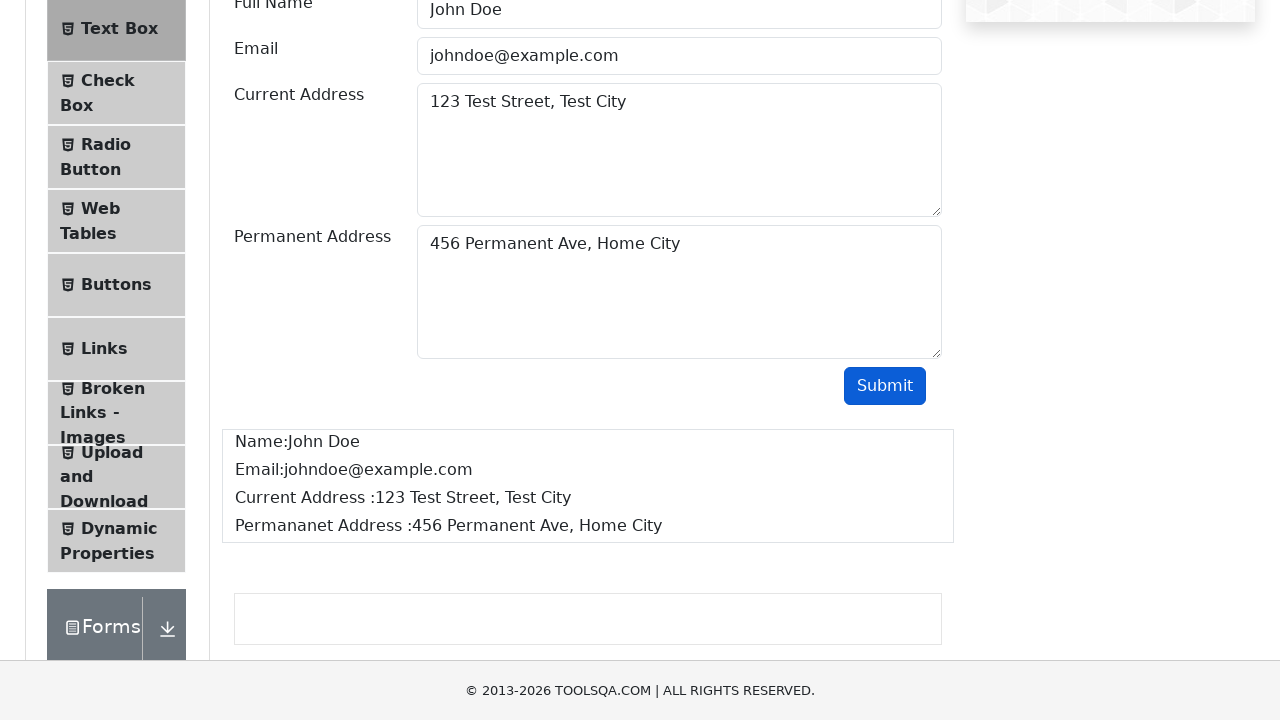

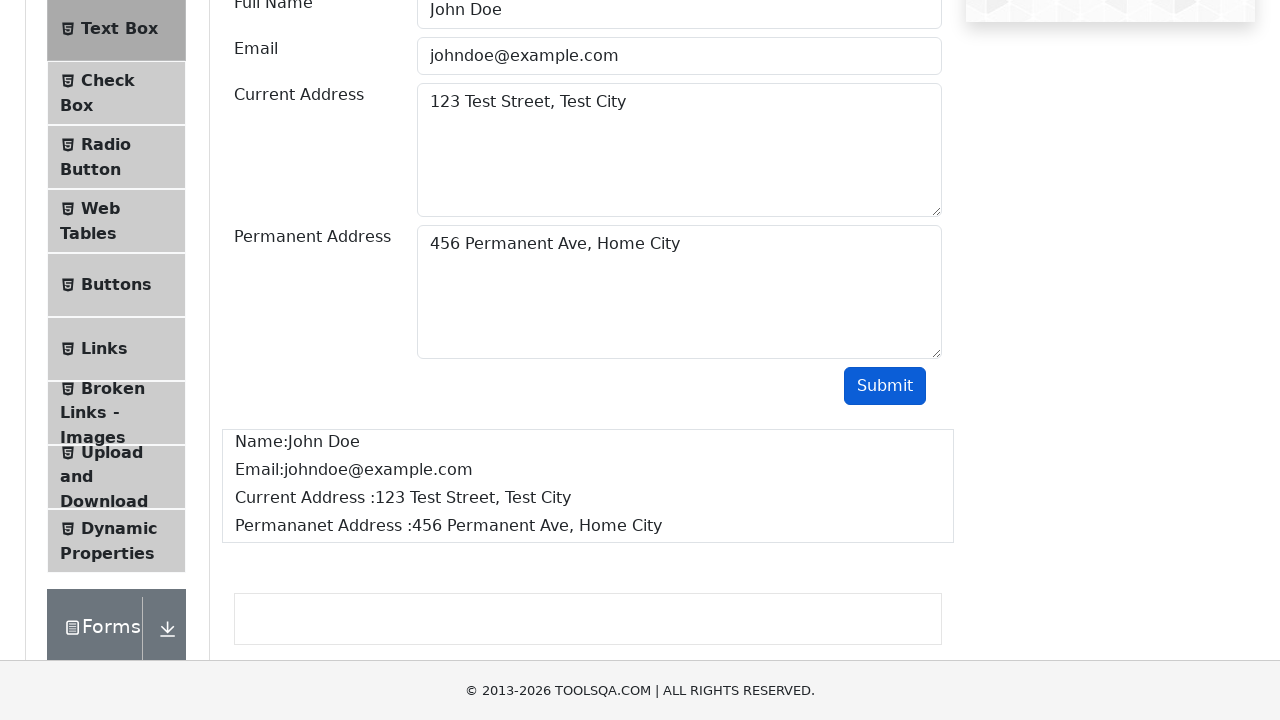